Tests handling a simple alert dialog by clicking the alert button and accepting the dialog

Starting URL: https://testautomationpractice.blogspot.com/

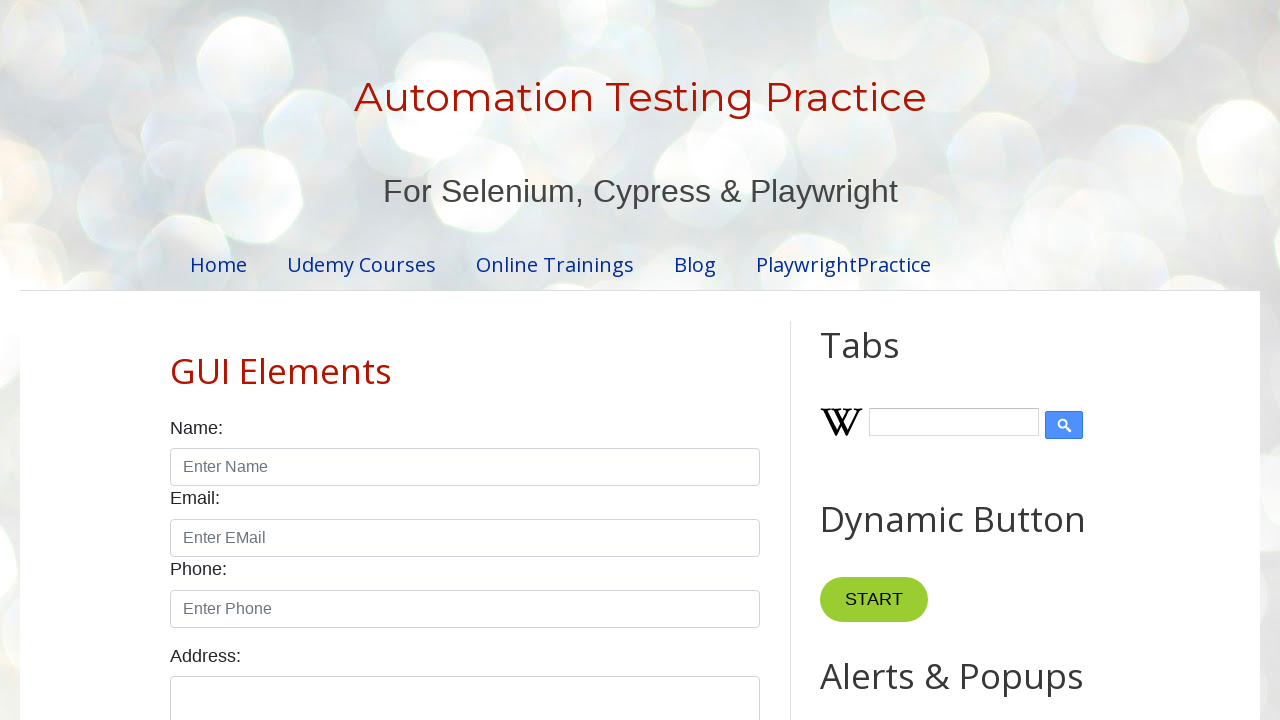

Set up dialog handler to automatically accept alerts
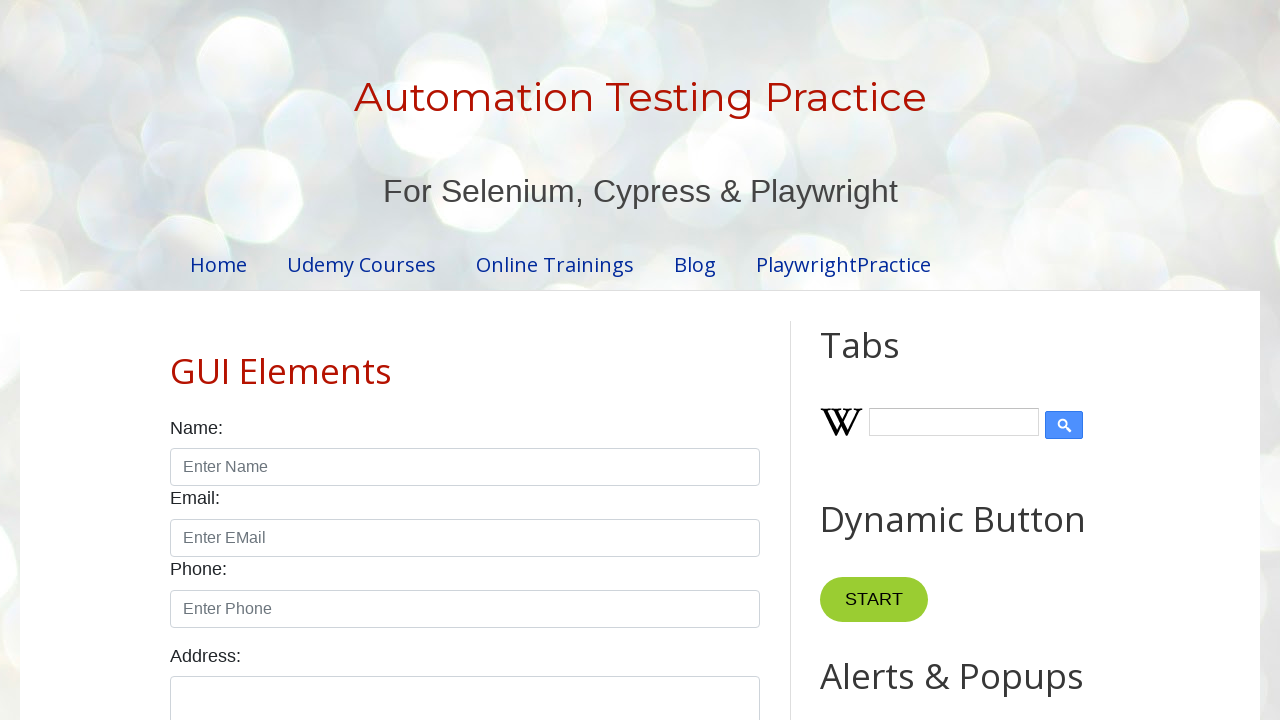

Clicked the alert button to trigger the simple alert dialog at (888, 361) on #alertBtn
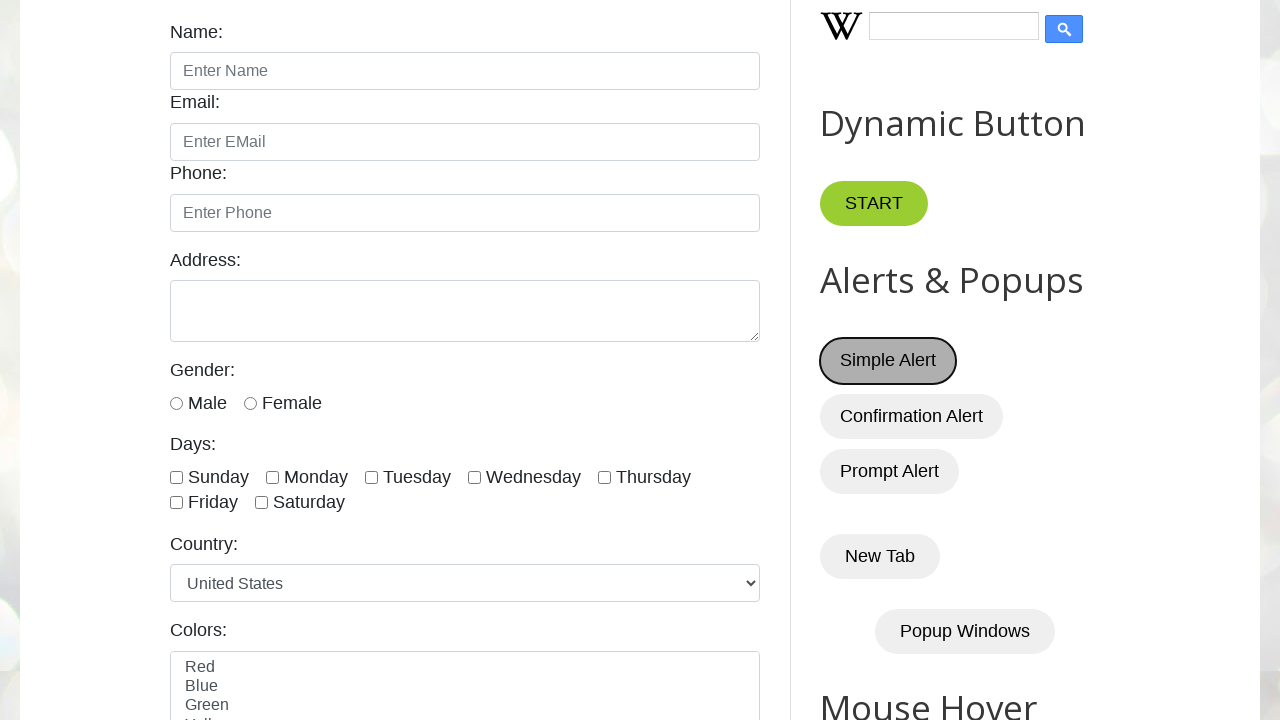

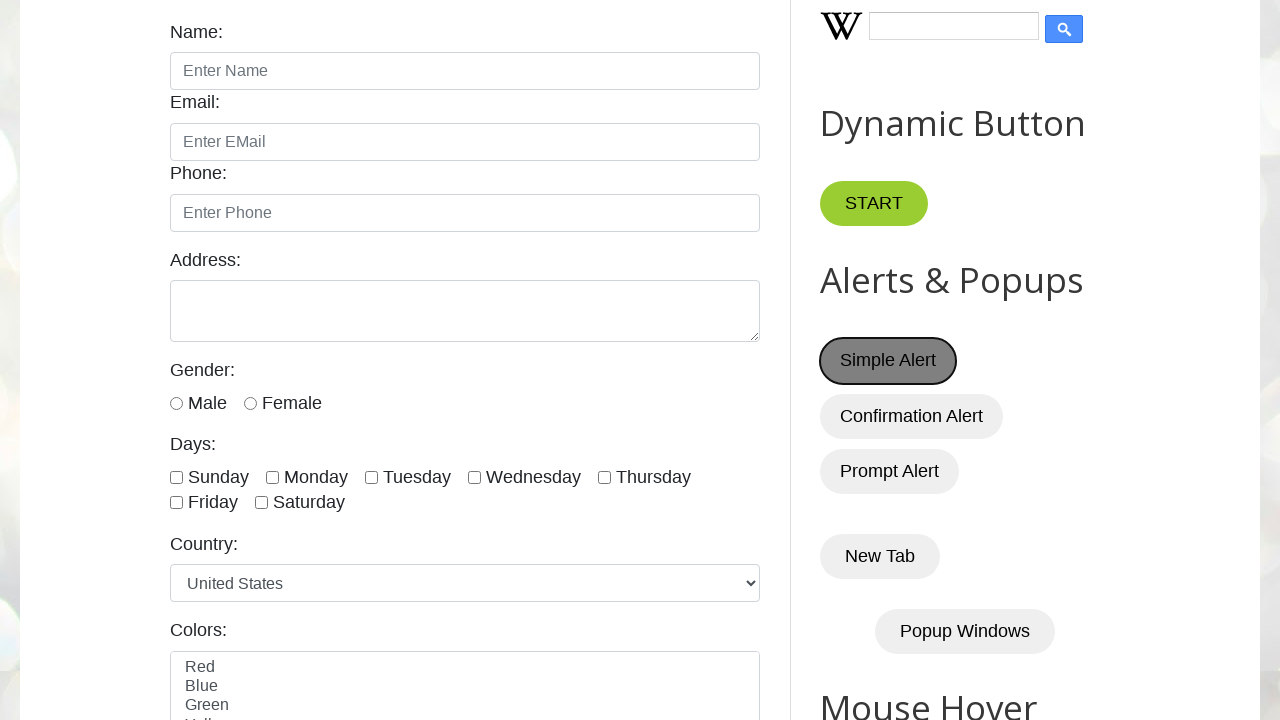